Tests python.org search feature by searching for "pycon" and verifying that search results are displayed.

Starting URL: https://www.python.org

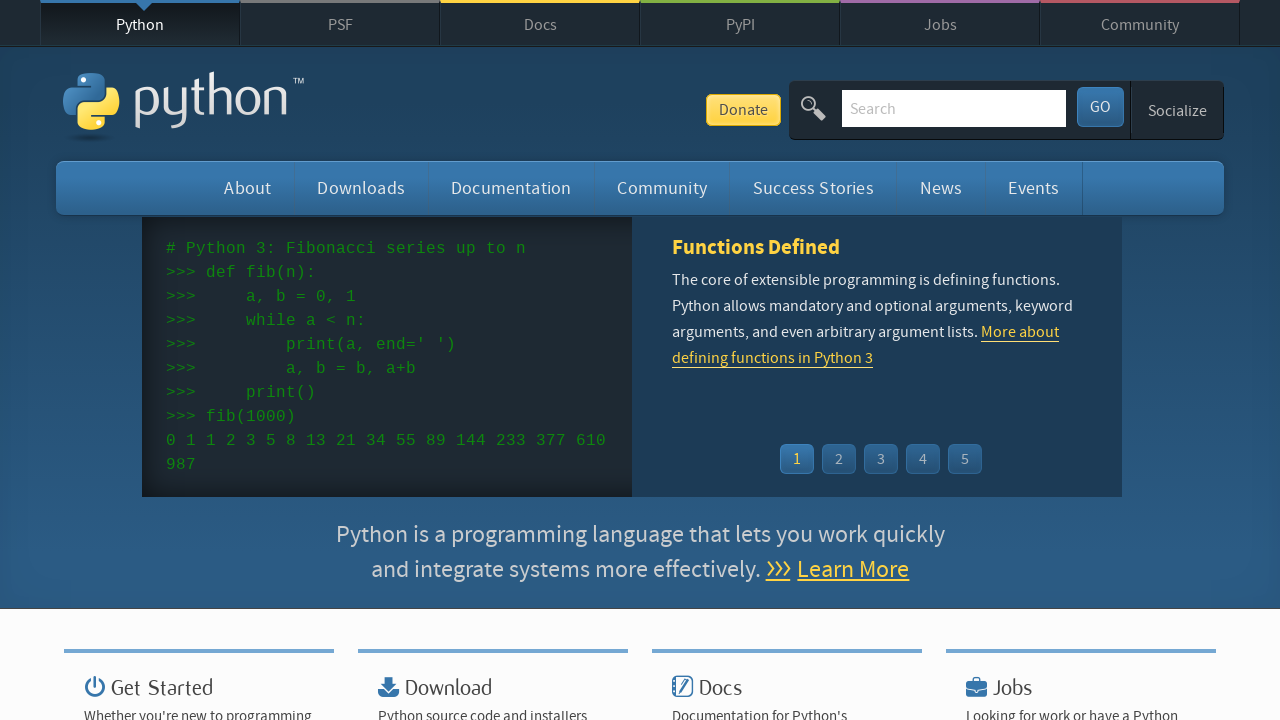

Verified page title contains 'Python'
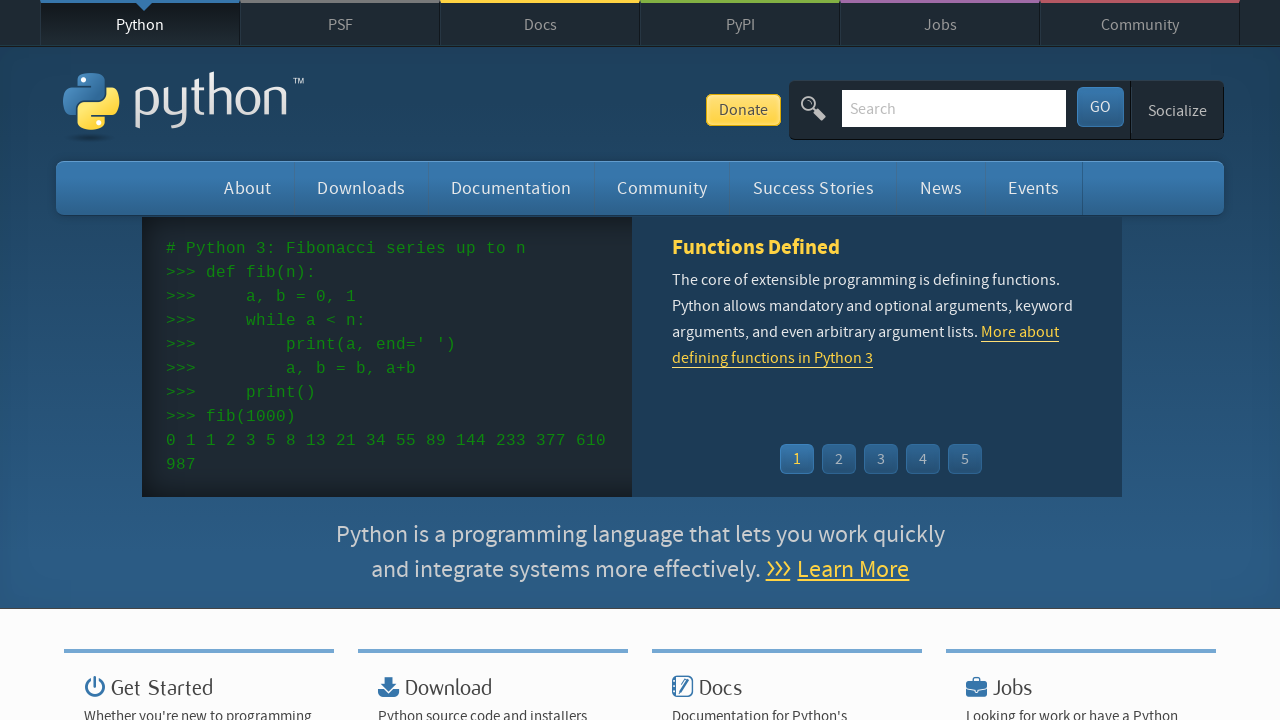

Filled search field with 'pycon' on input[name='q']
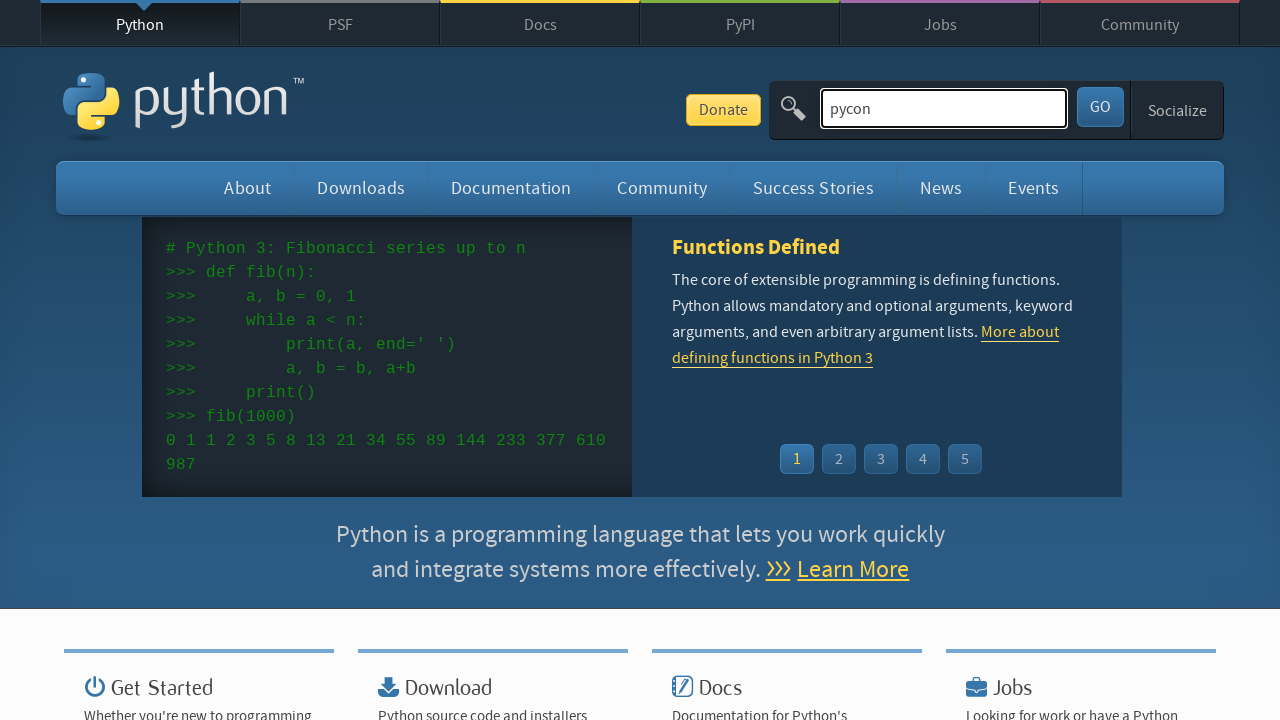

Clicked search button to submit query at (1100, 107) on button[type='submit']
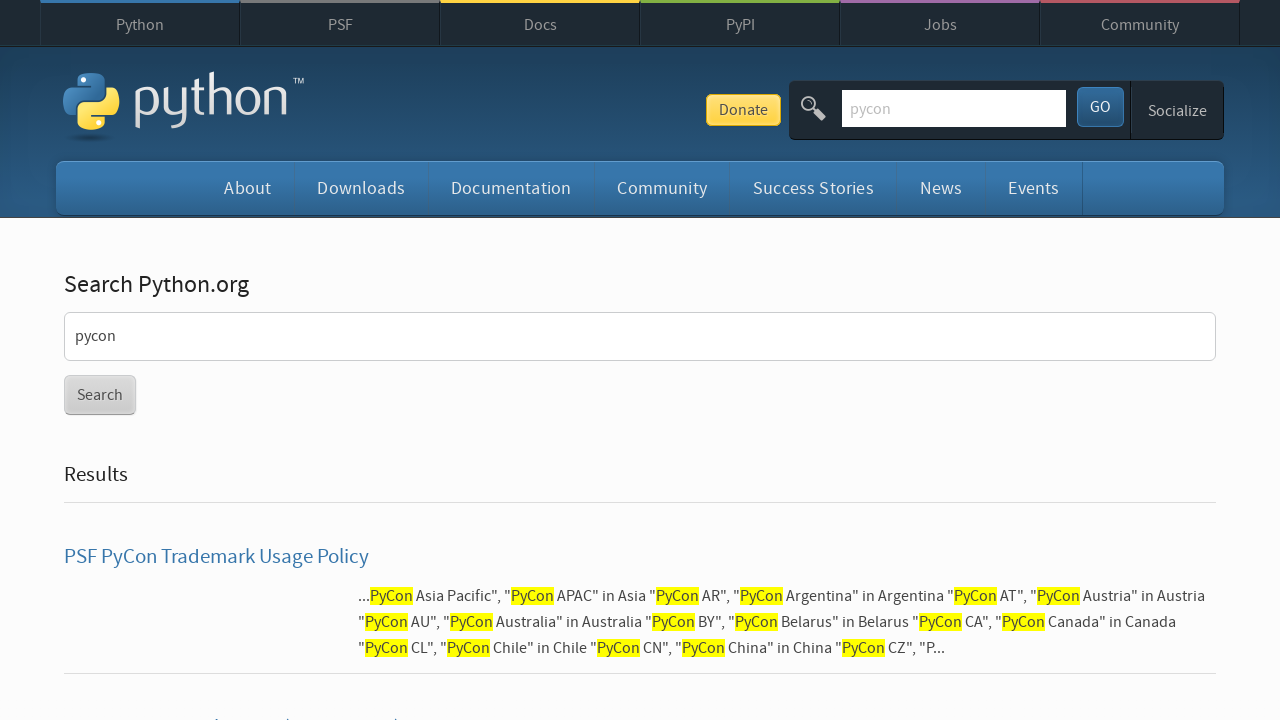

Search results loaded and displayed on page
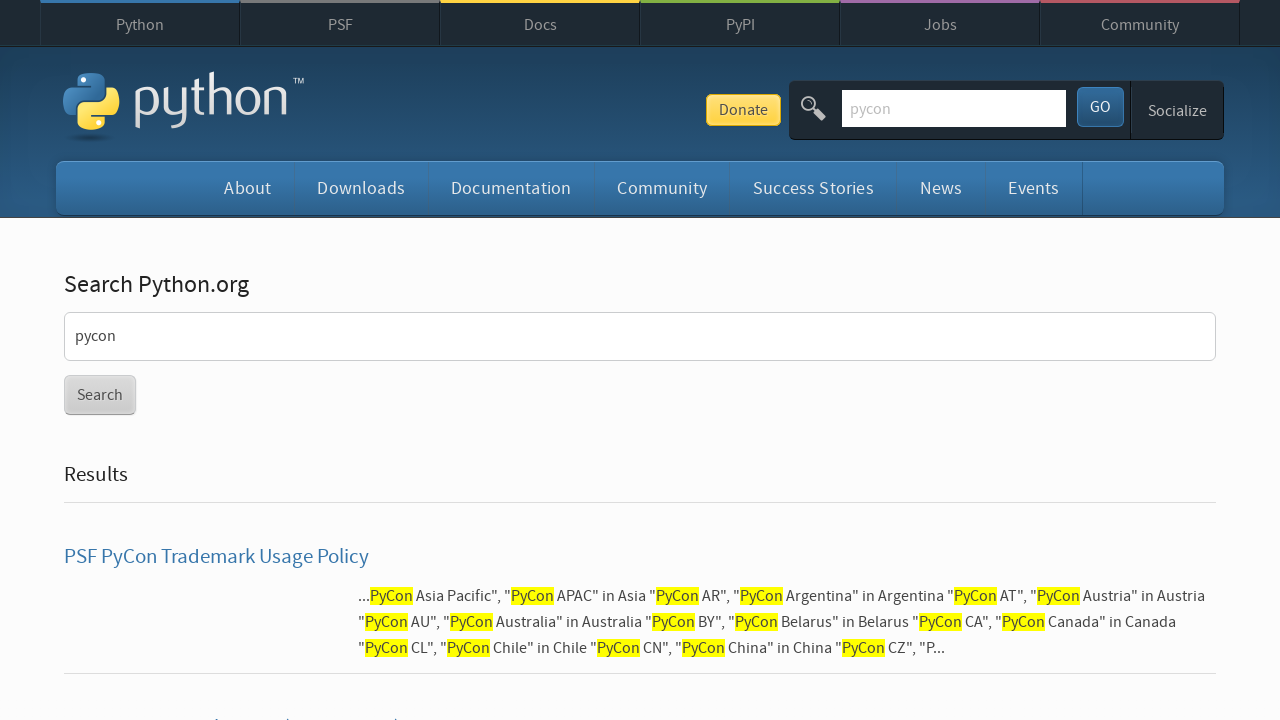

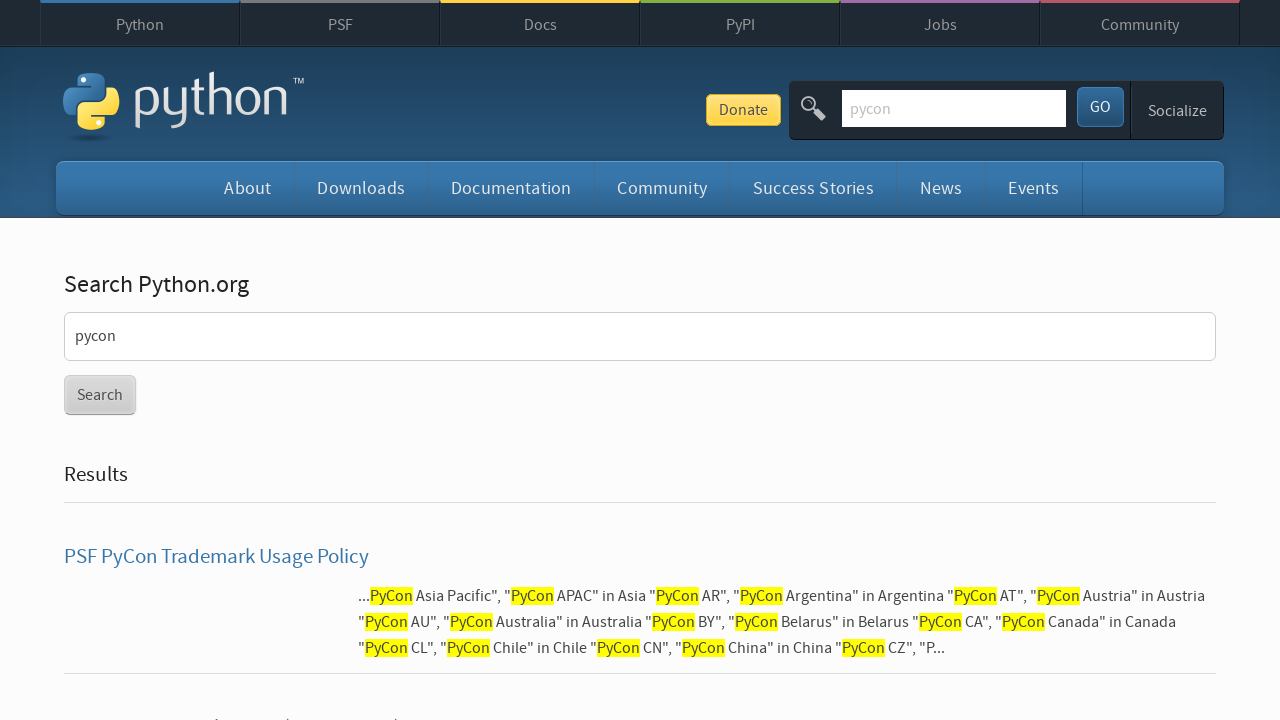